Loads a page with many elements and highlights a specific element by changing its border style temporarily, demonstrating how to visually identify elements during test debugging.

Starting URL: http://the-internet.herokuapp.com/large

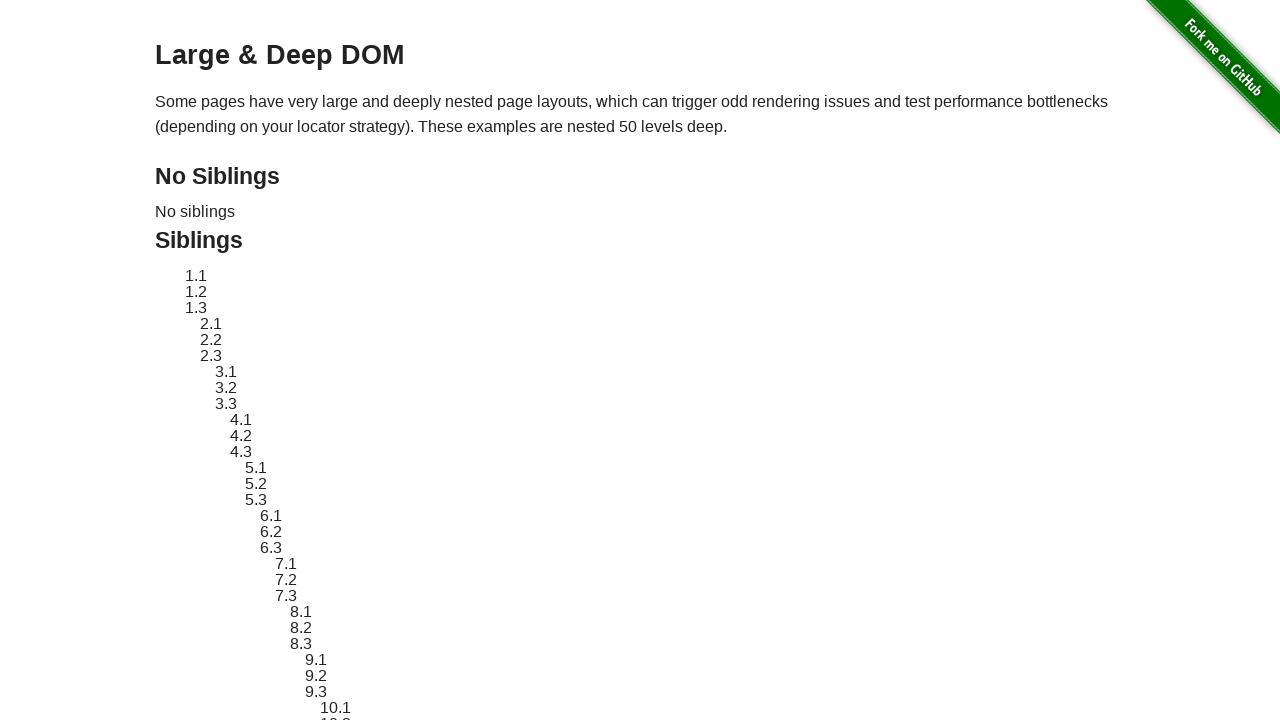

Located target element with ID sibling-2.3
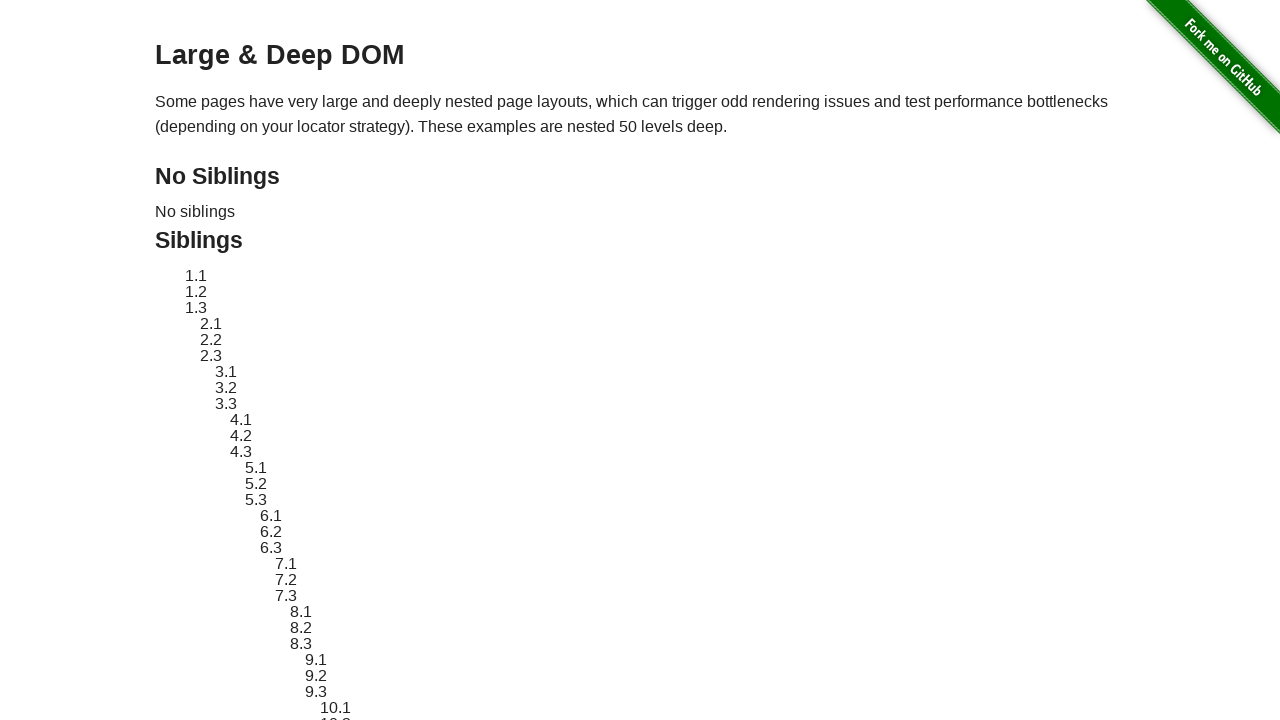

Waited for target element to become visible
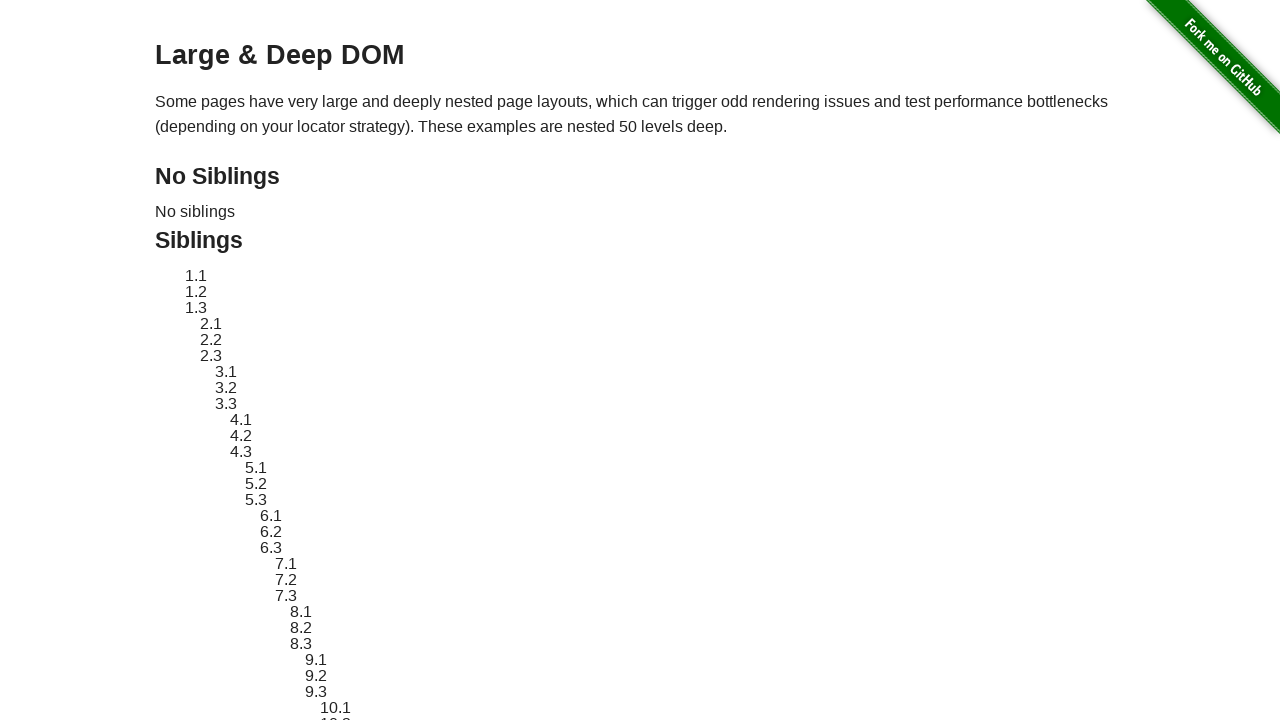

Stored original style attribute of target element
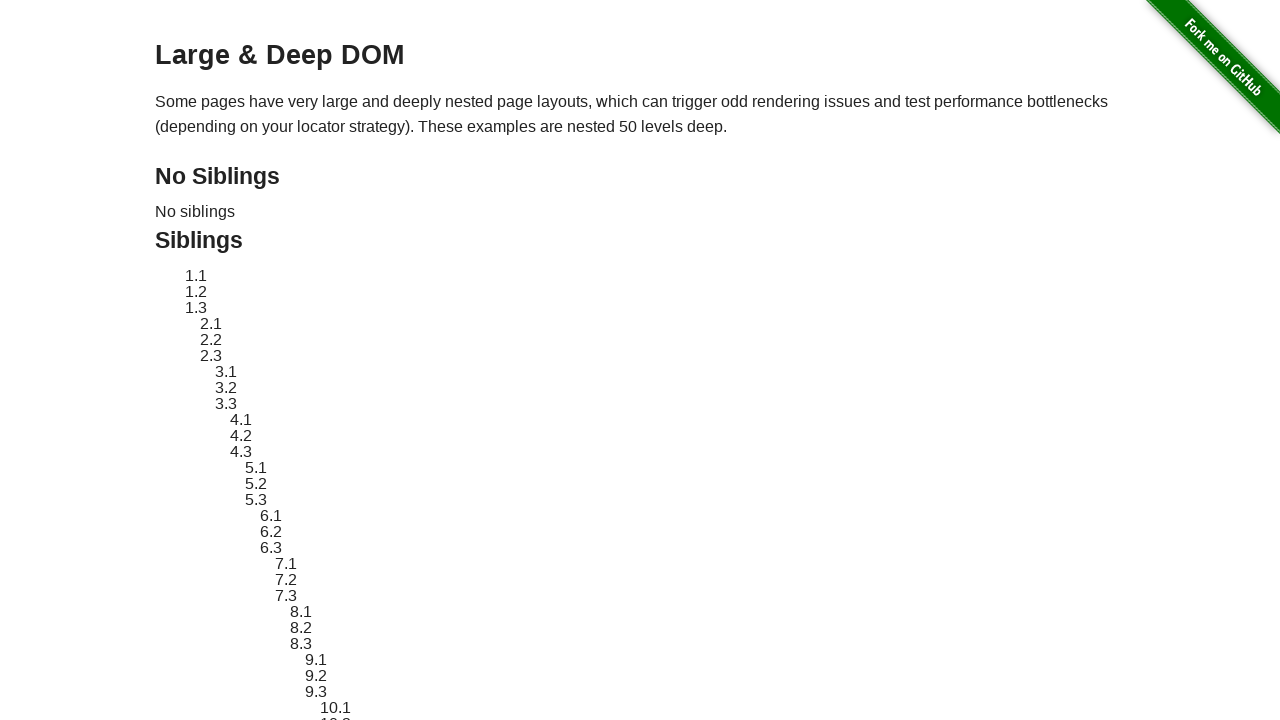

Applied red dashed border highlight to target element
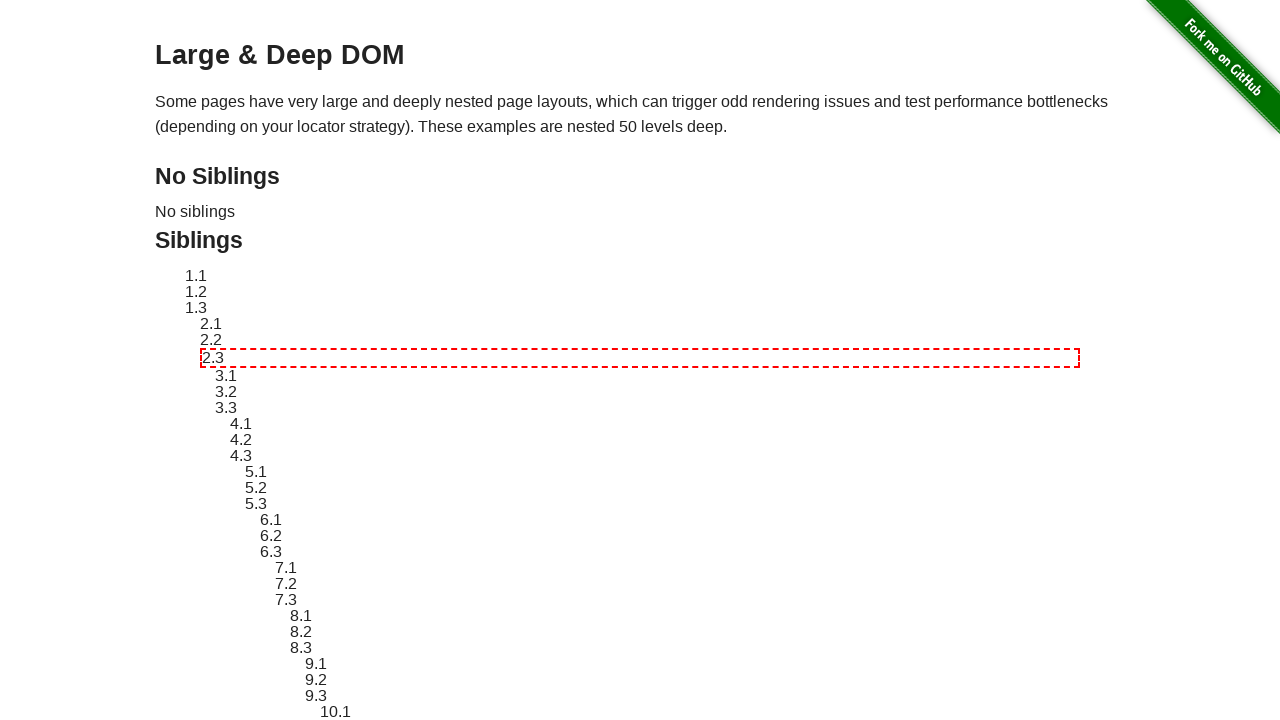

Waited 3 seconds to observe the highlighted element
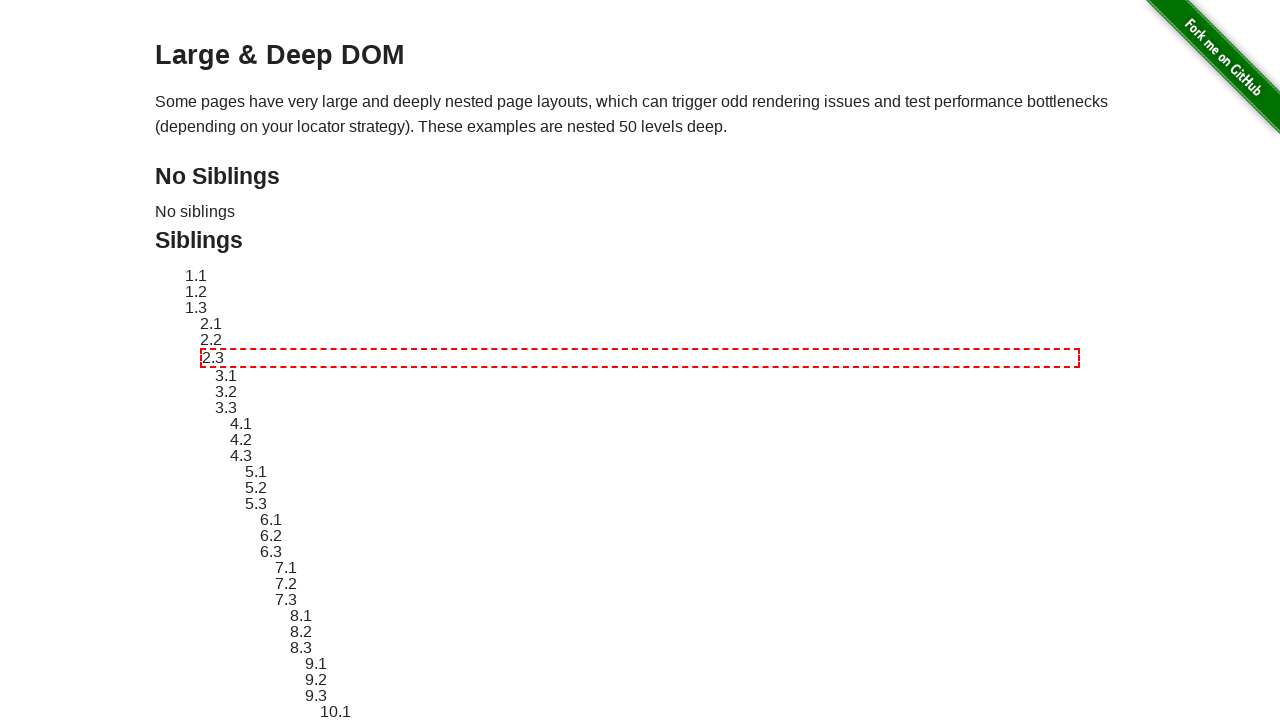

Reverted target element style to original state
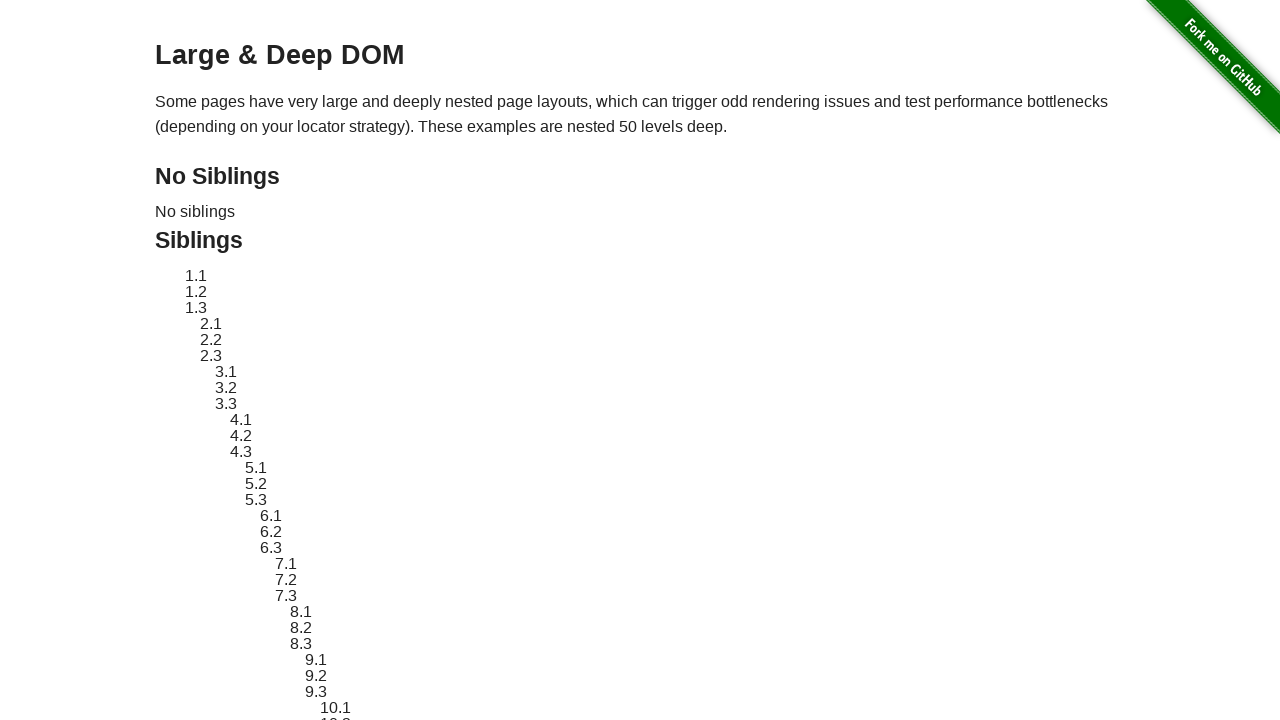

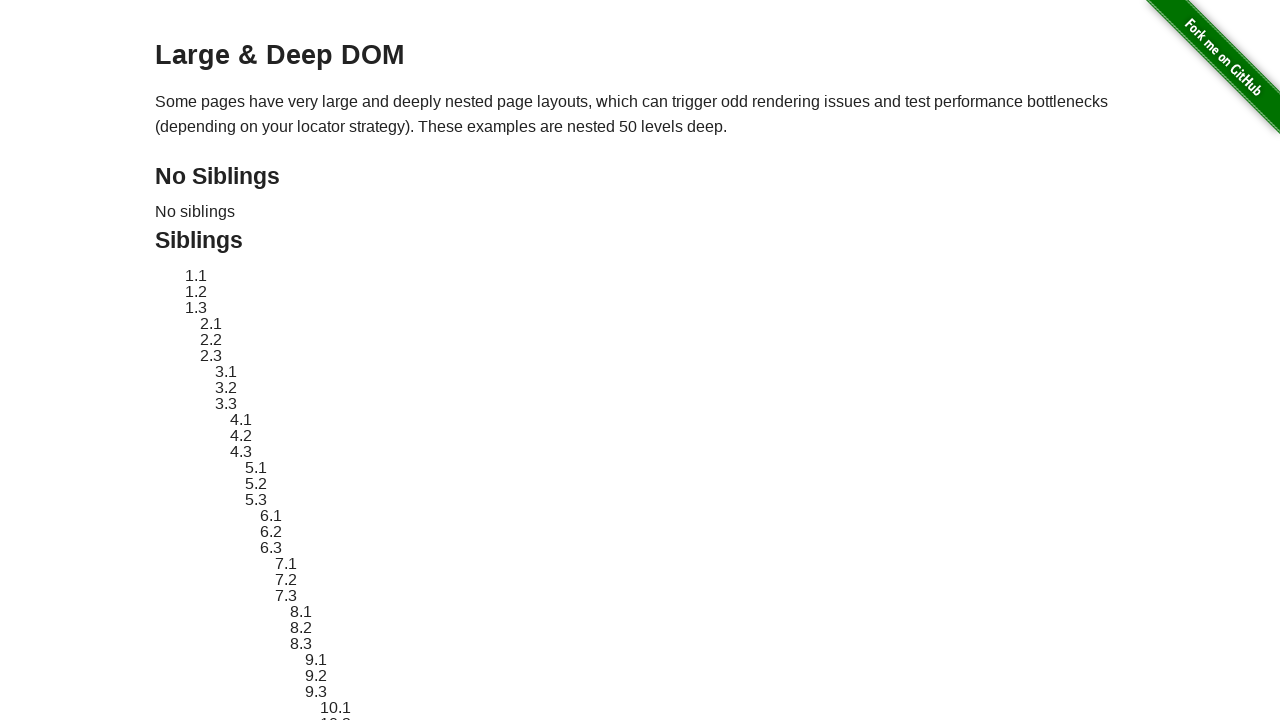